Tests accordion functionality by clicking on different accordion headers to expand and collapse them

Starting URL: https://www.automationtesting.co.uk/accordion.html

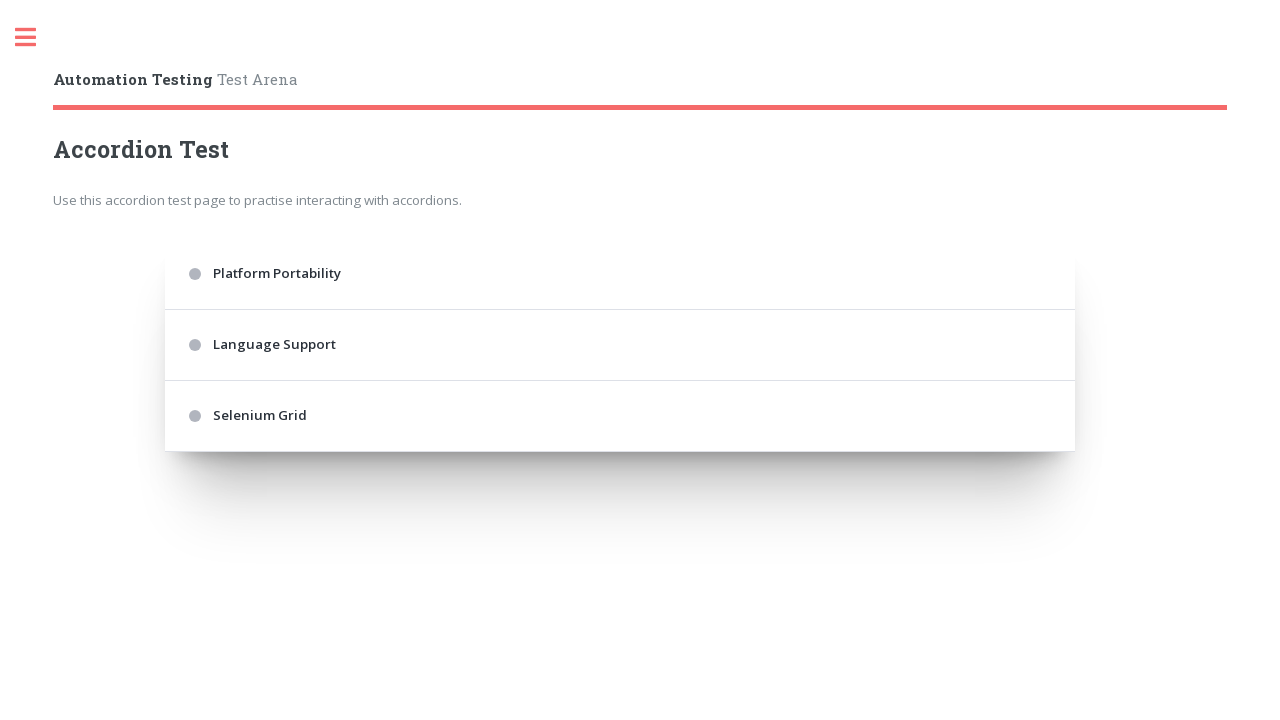

Clicked first accordion header to expand at (620, 274) on .accordion .accordion-header:nth-of-type(1)
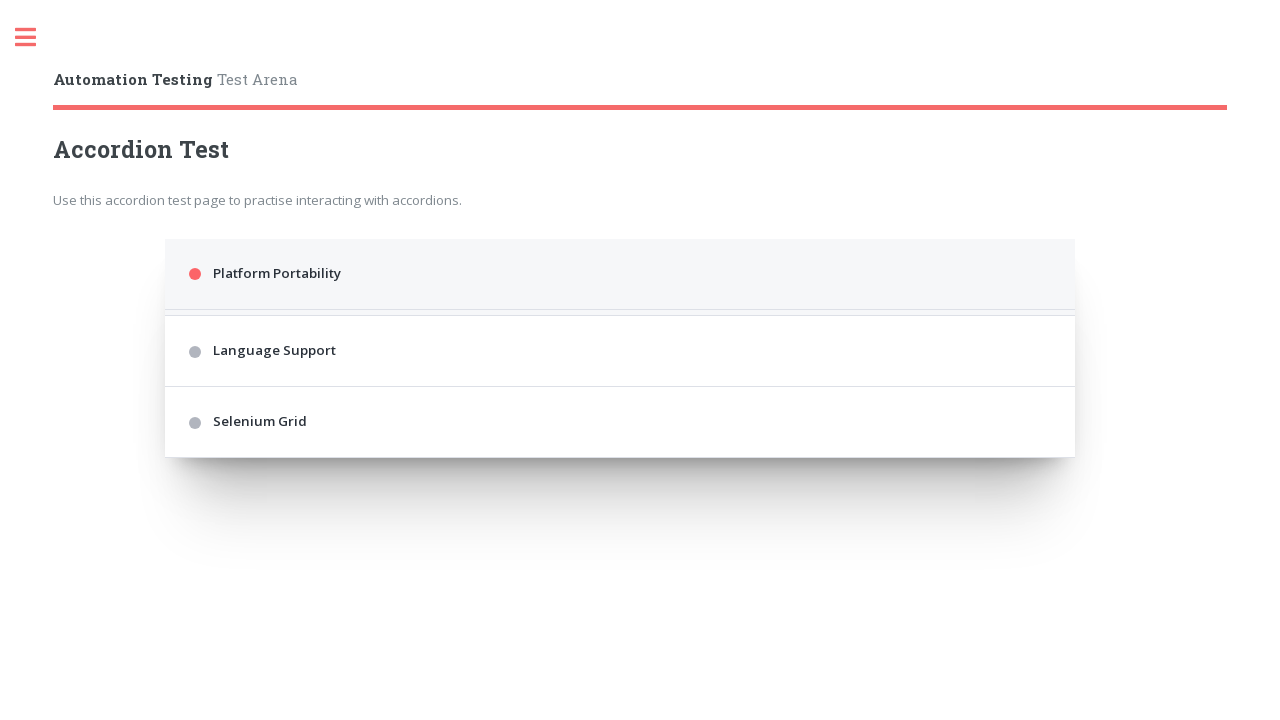

Waited 2 seconds for first accordion to expand
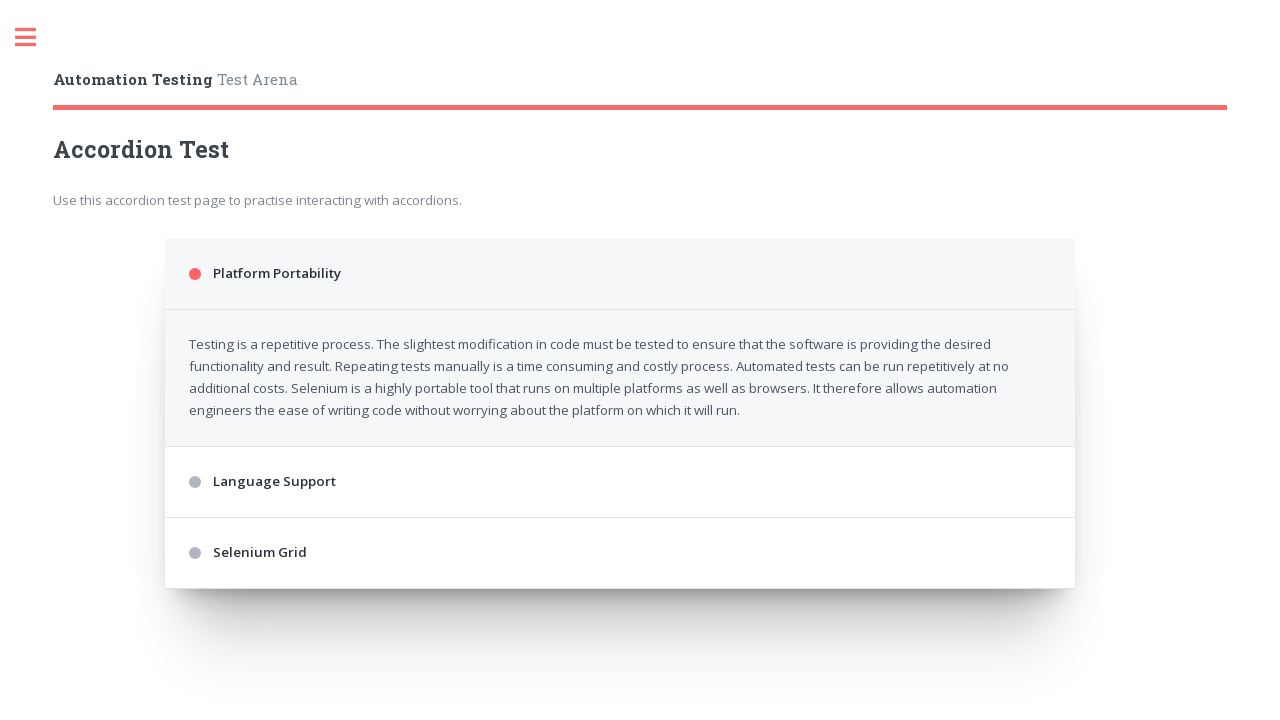

Clicked first accordion header again to collapse at (620, 274) on .accordion .accordion-header:nth-of-type(1)
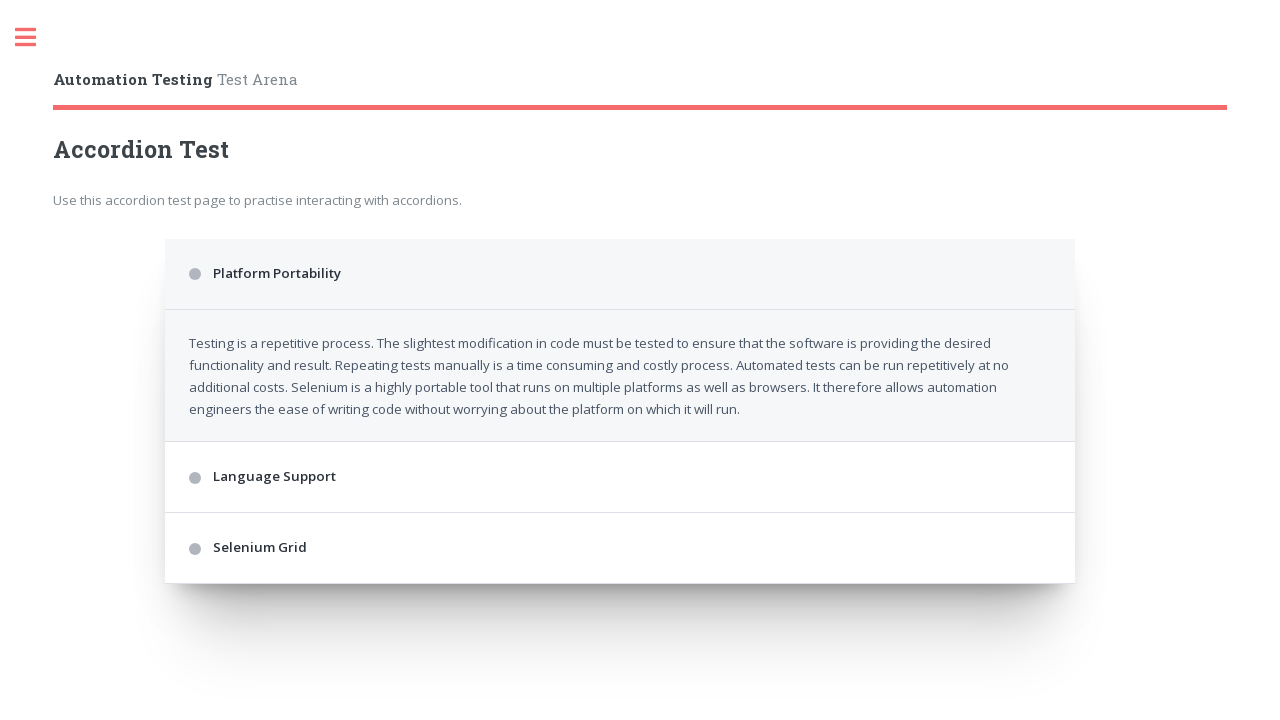

Clicked third accordion header to expand at (620, 345) on .accordion .accordion-header:nth-of-type(3)
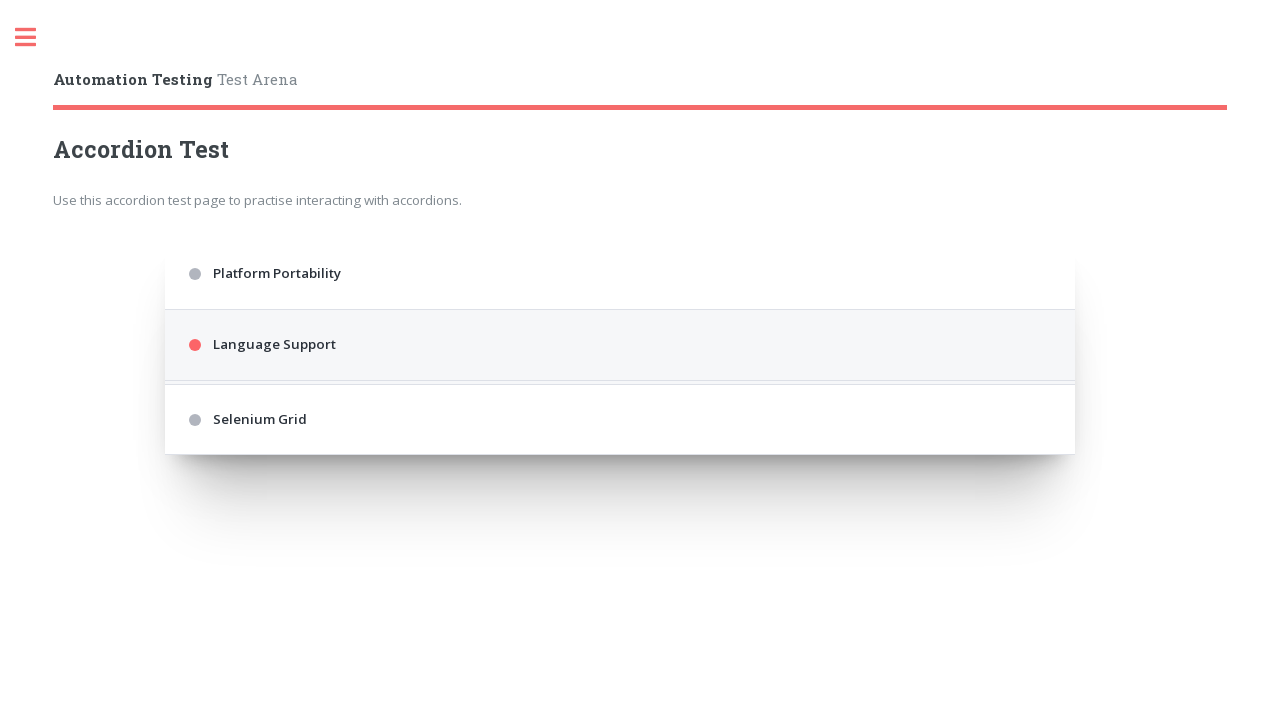

Waited 2 seconds for third accordion to expand
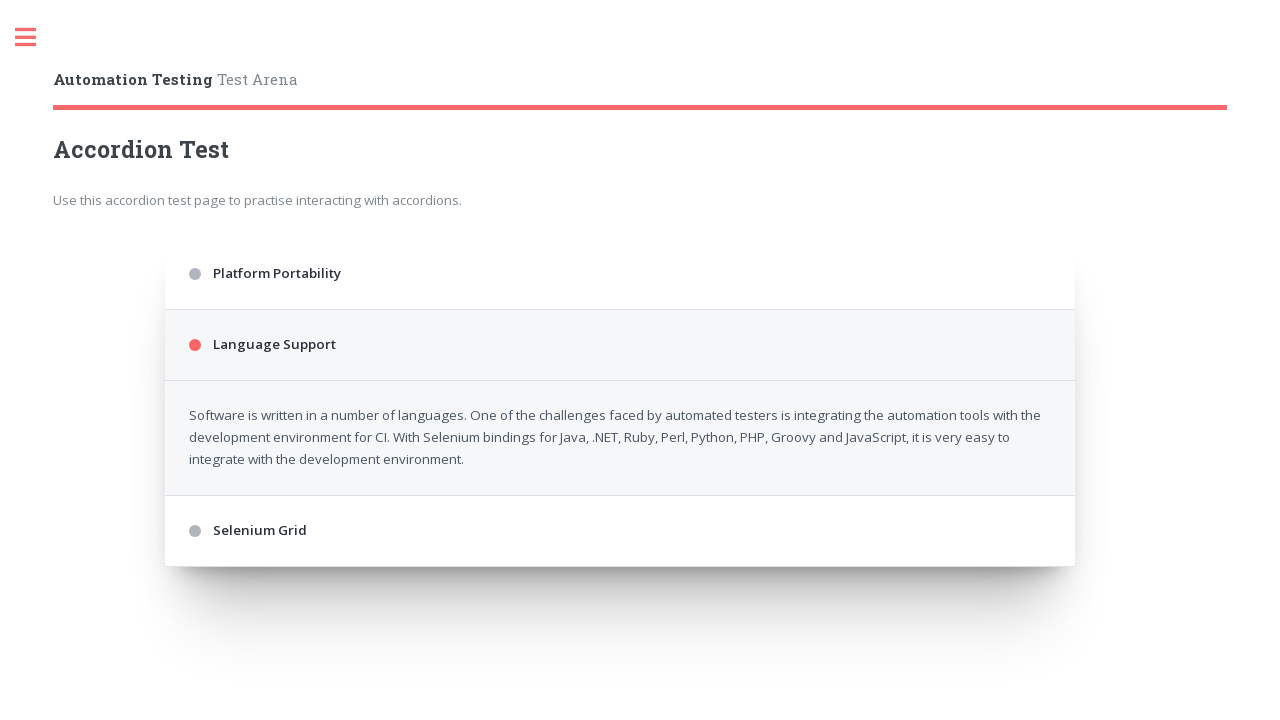

Clicked third accordion header again to collapse at (620, 345) on .accordion .accordion-header:nth-of-type(3)
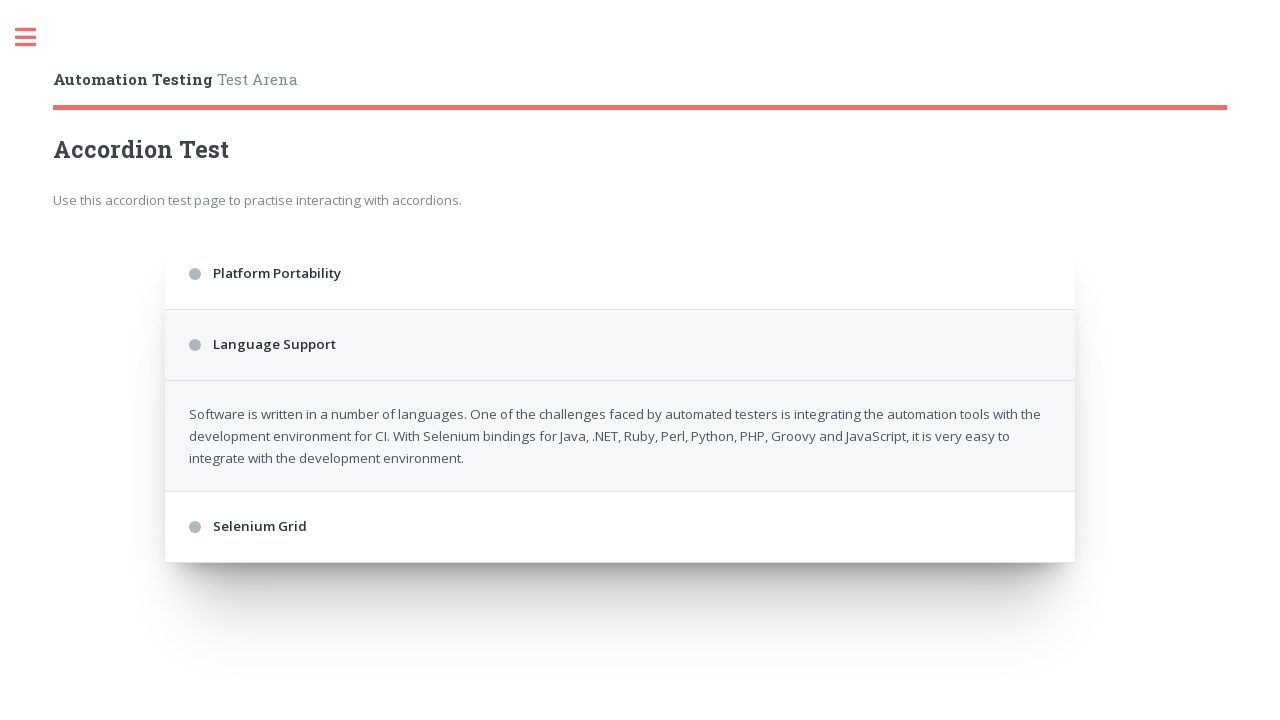

Clicked fifth accordion header to expand at (620, 416) on .accordion .accordion-header:nth-of-type(5)
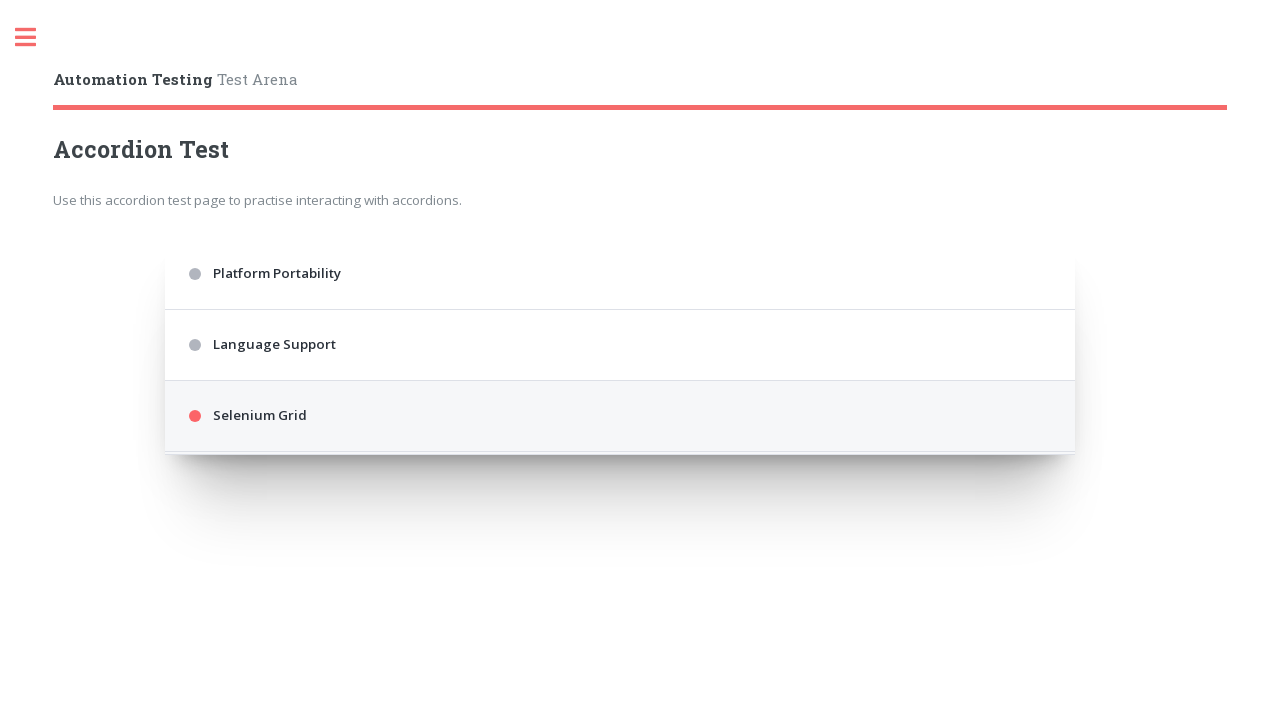

Waited 2 seconds for fifth accordion to expand
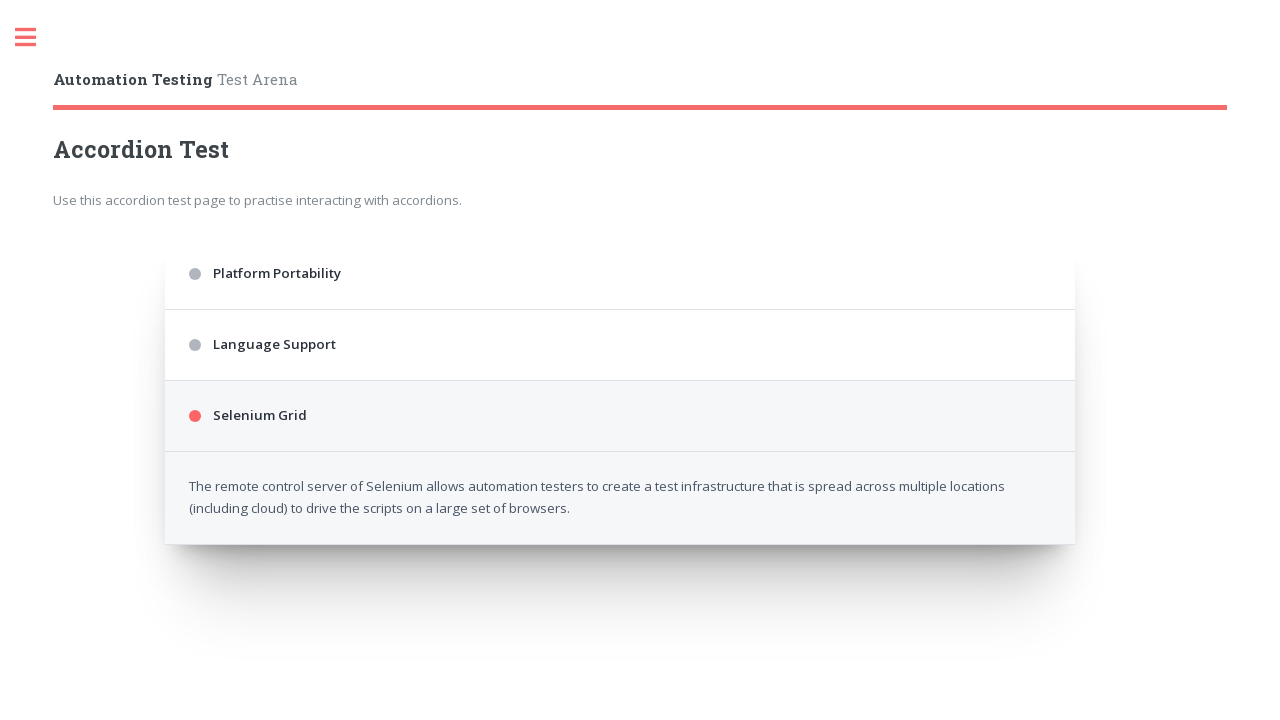

Clicked fifth accordion header again to collapse at (620, 416) on .accordion .accordion-header:nth-of-type(5)
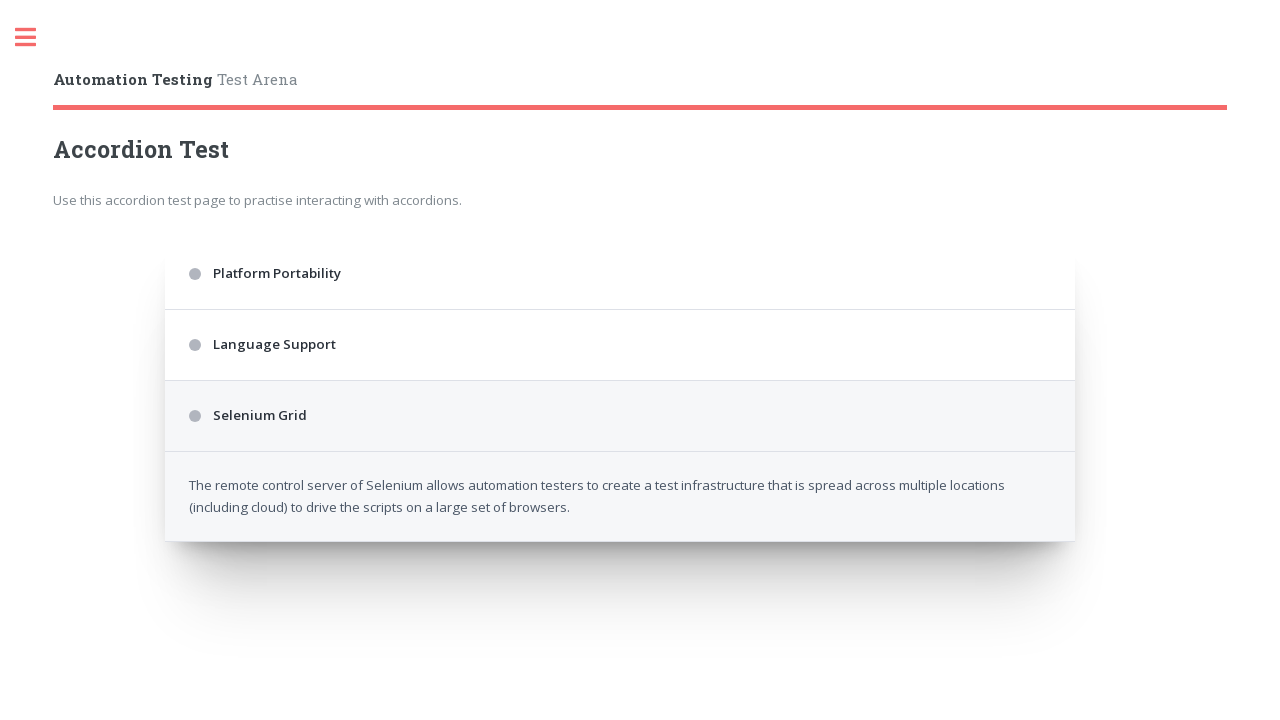

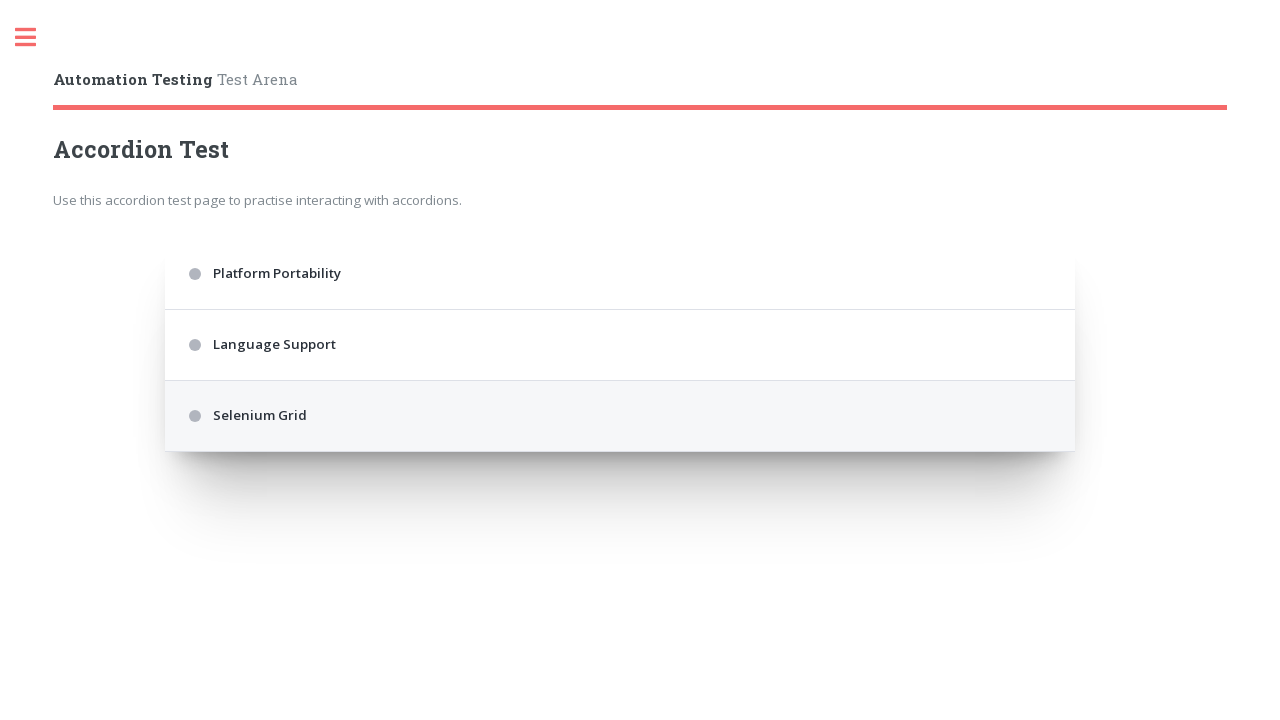